Tests drag and drop functionality by dragging an element from one location and dropping it to another target element

Starting URL: https://www.leafground.com/drag.xhtml

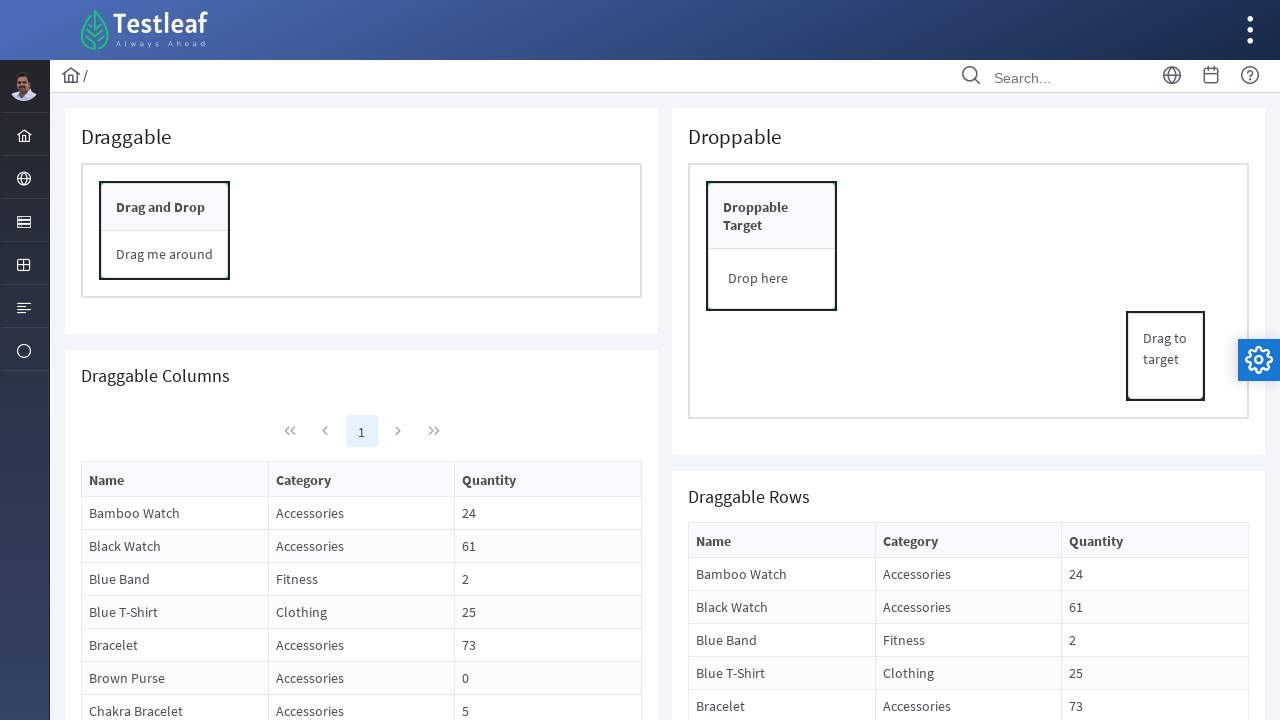

Located draggable element
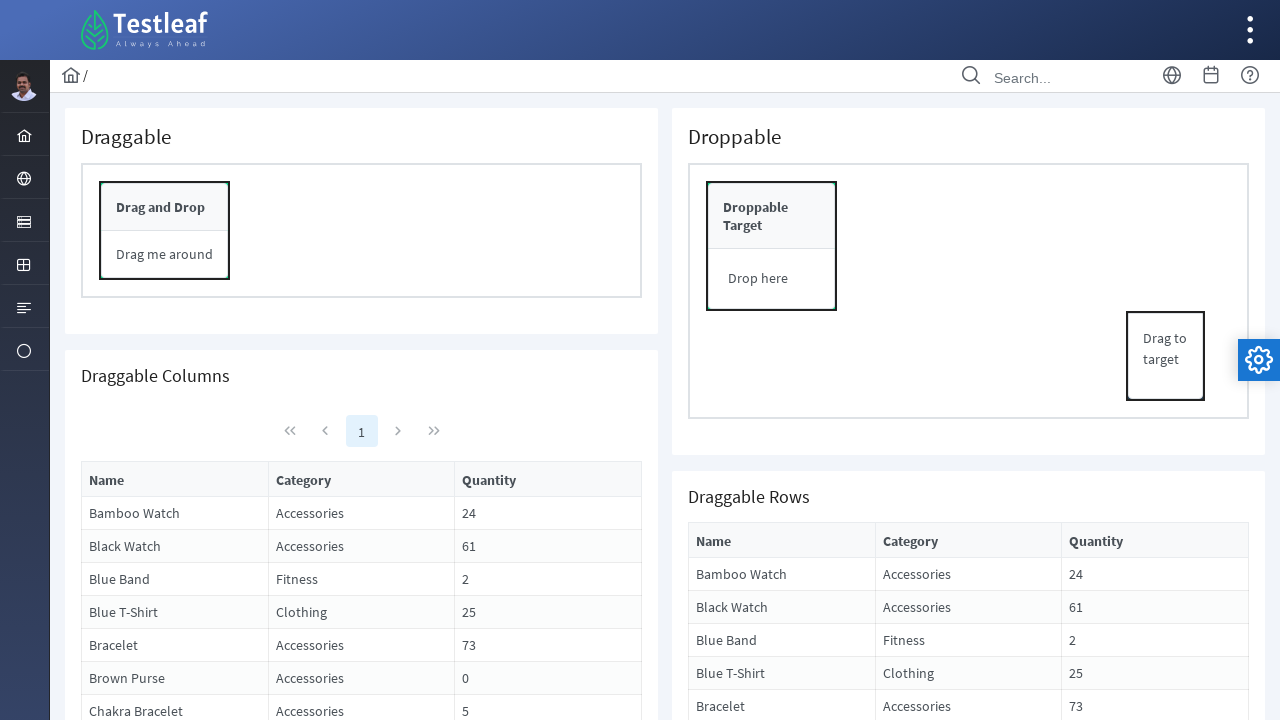

Located drop target element
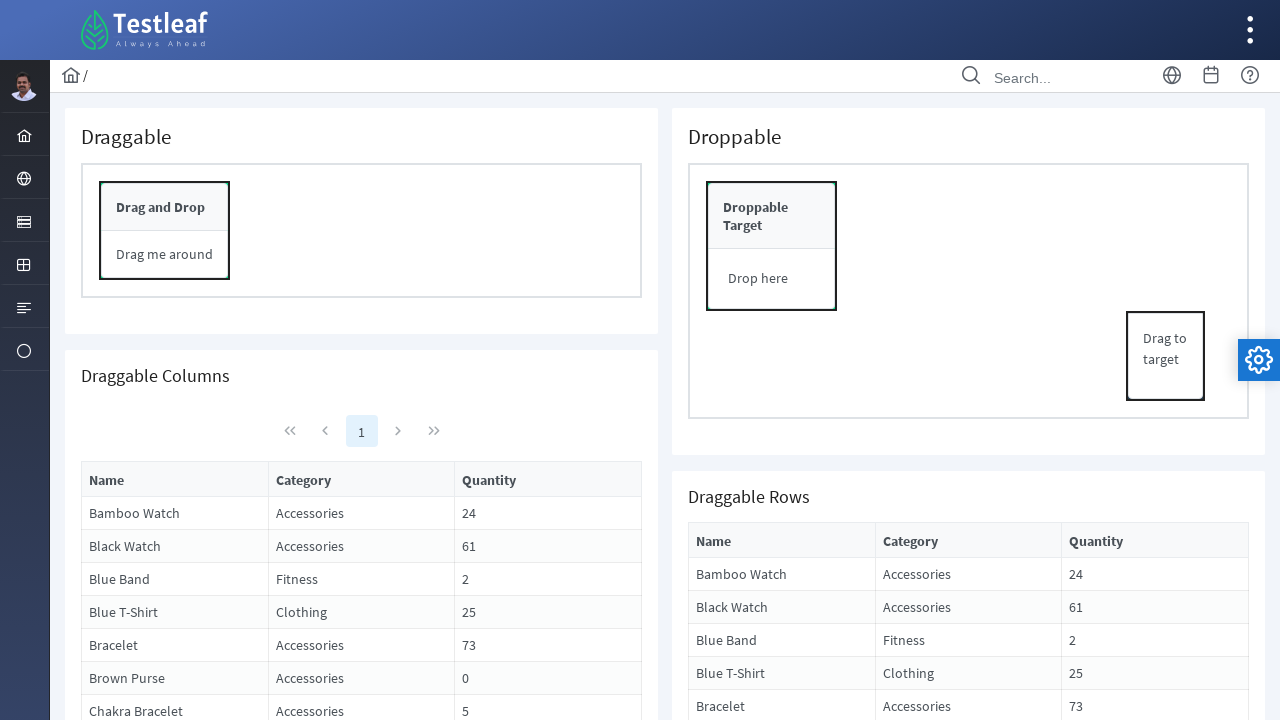

Dragged element from source to drop target at (772, 216)
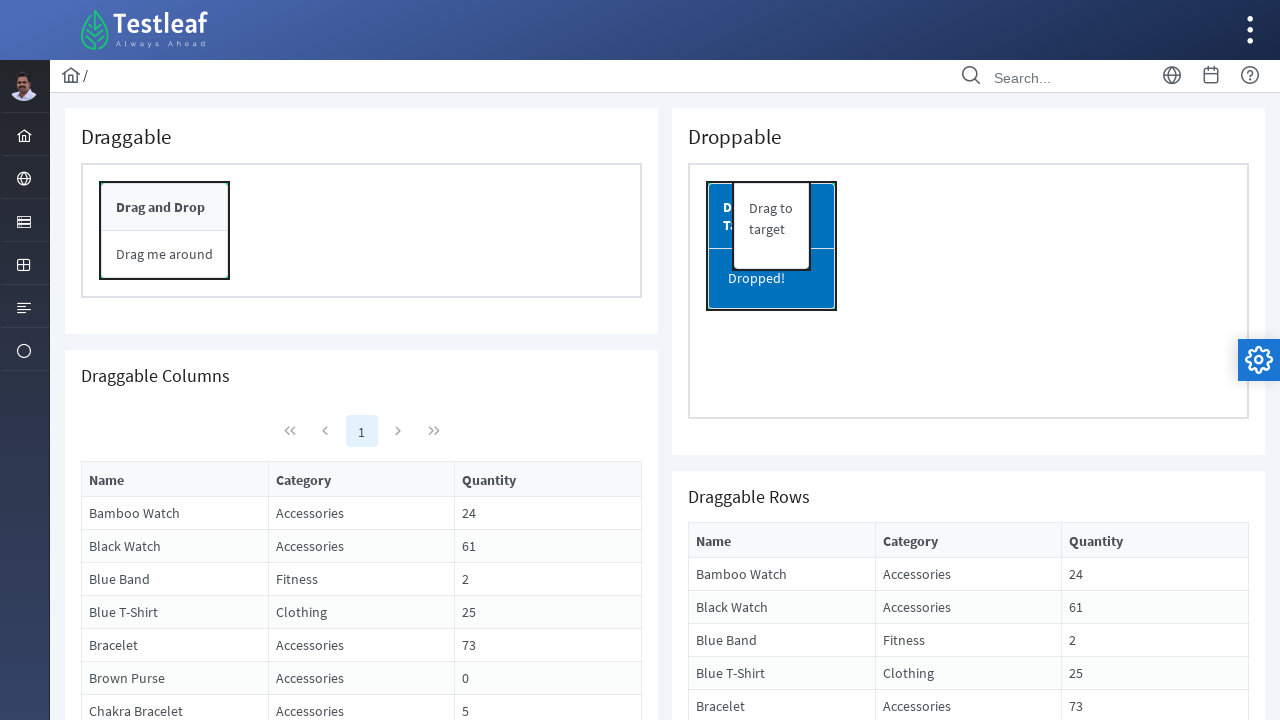

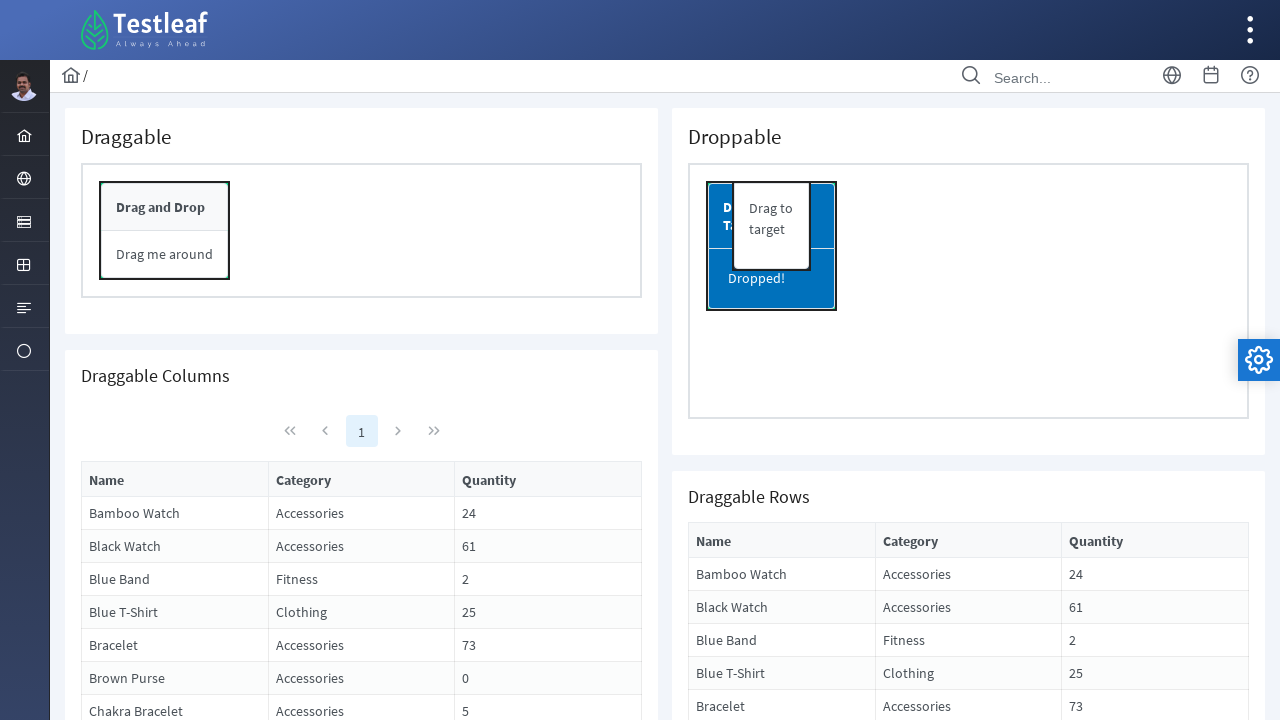